Tests various JavaScript alert types on demoqa.com including simple alerts, timed alerts, confirmation dialogs (dismiss), and prompt dialogs with text input.

Starting URL: https://demoqa.com/alerts

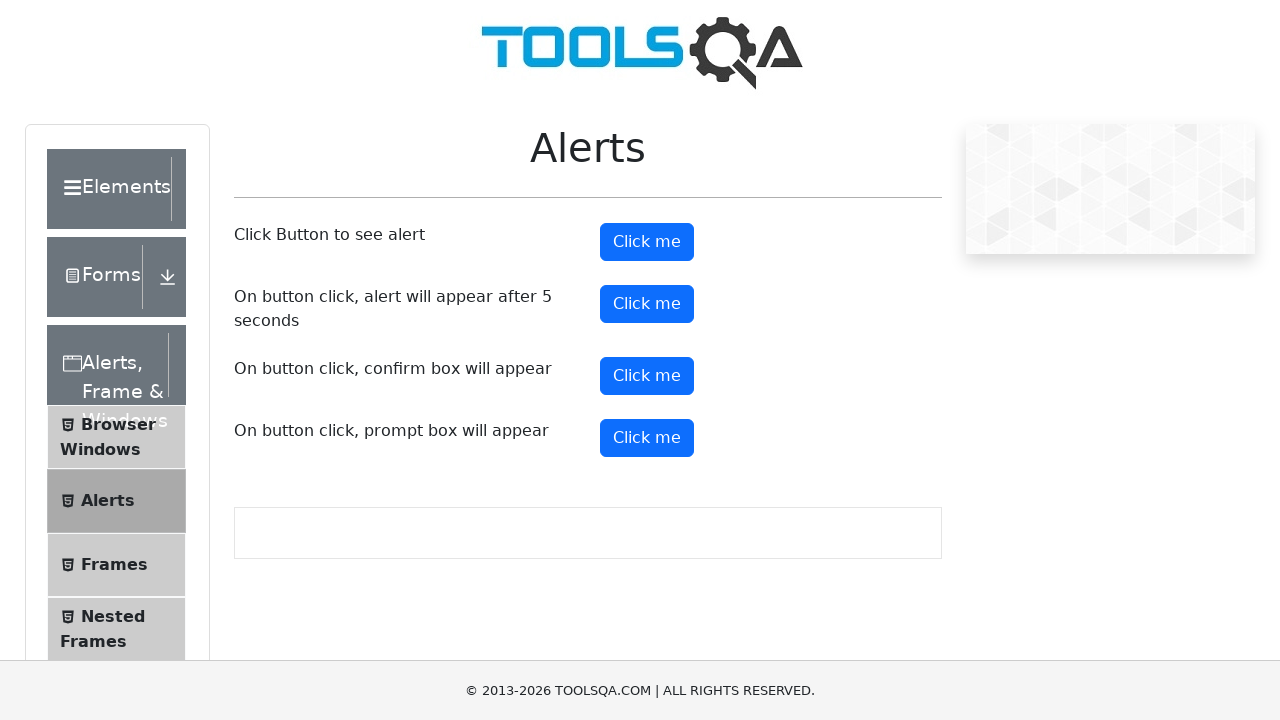

Clicked simple alert button at (647, 242) on #alertButton
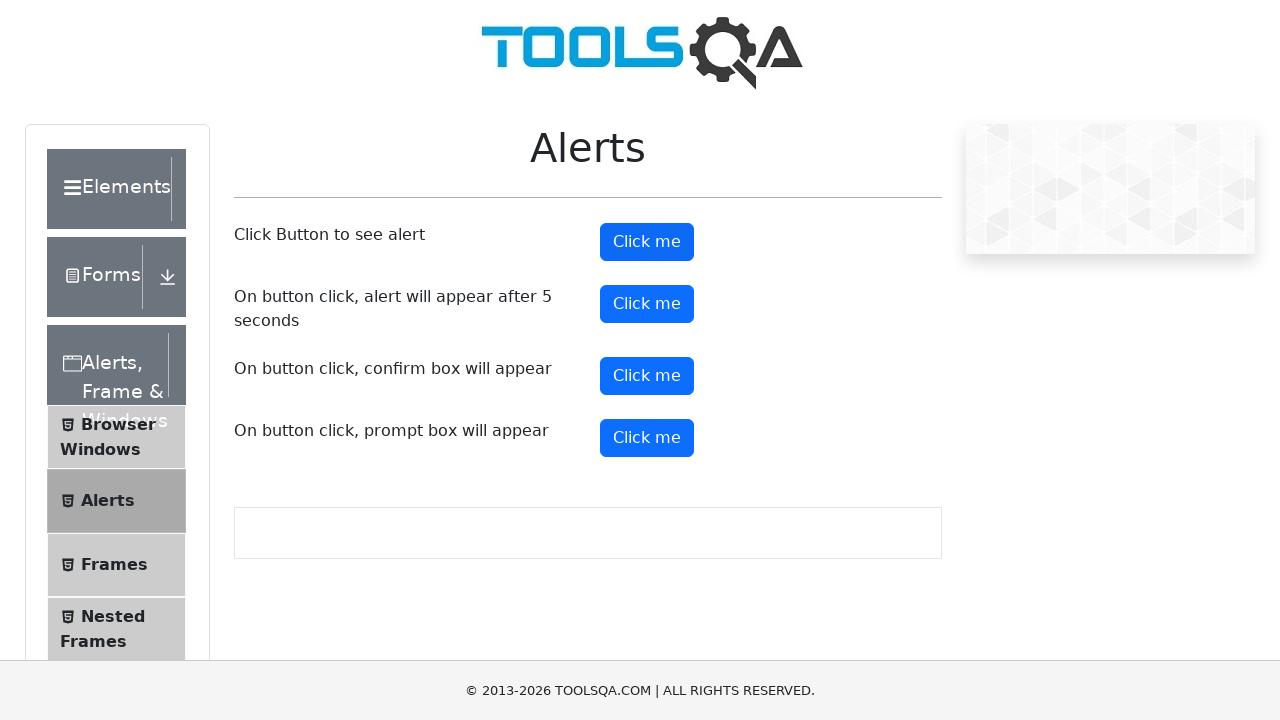

Set up dialog handler to accept simple alert
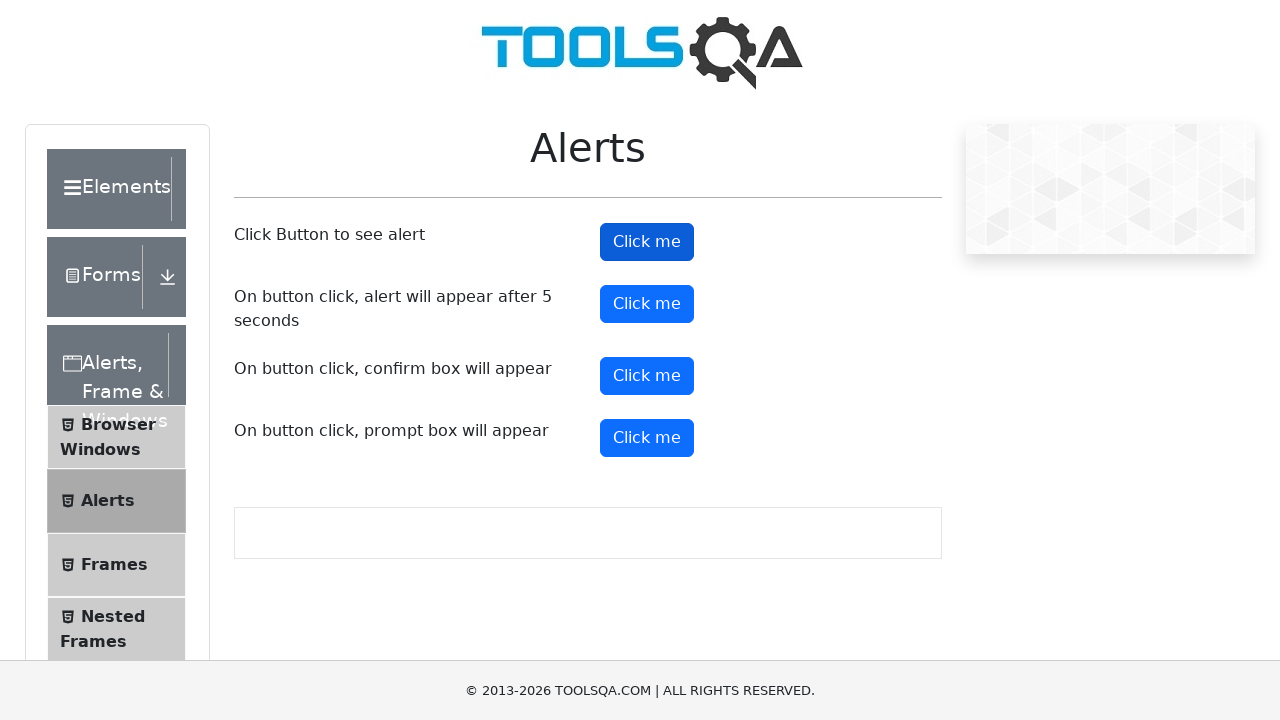

Waited 2 seconds after accepting simple alert
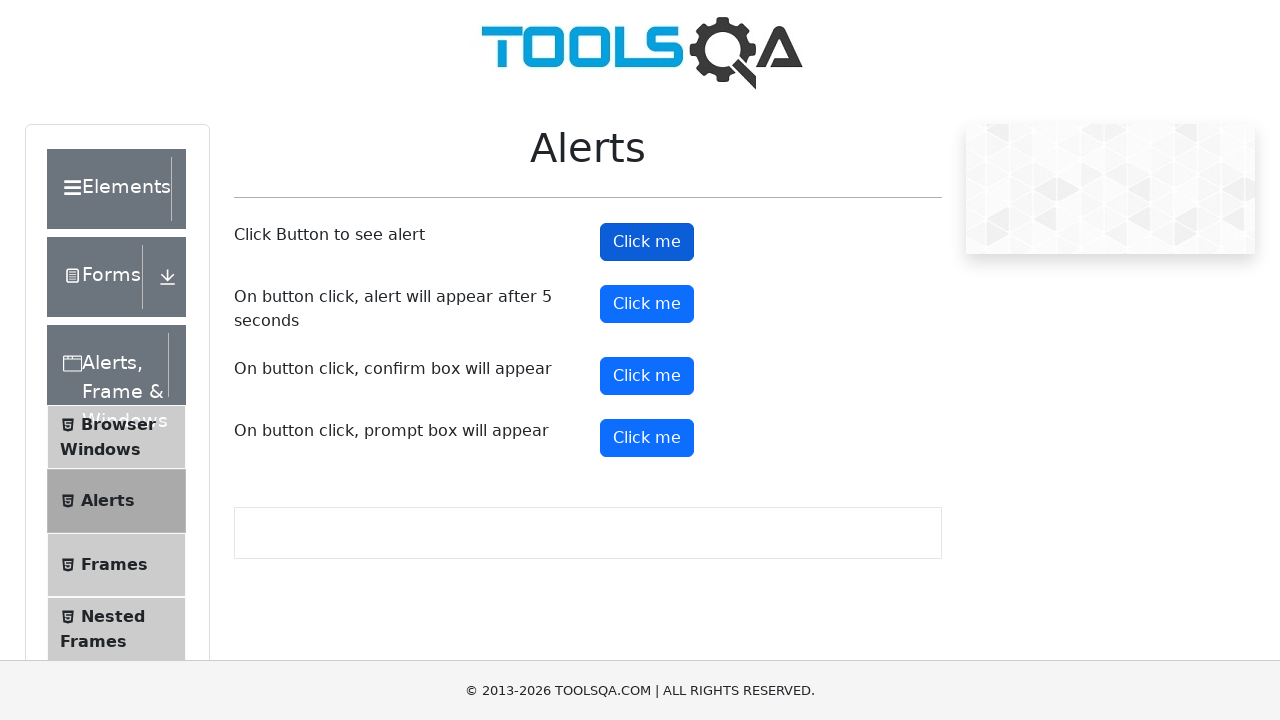

Set up dialog handler to accept timed alert
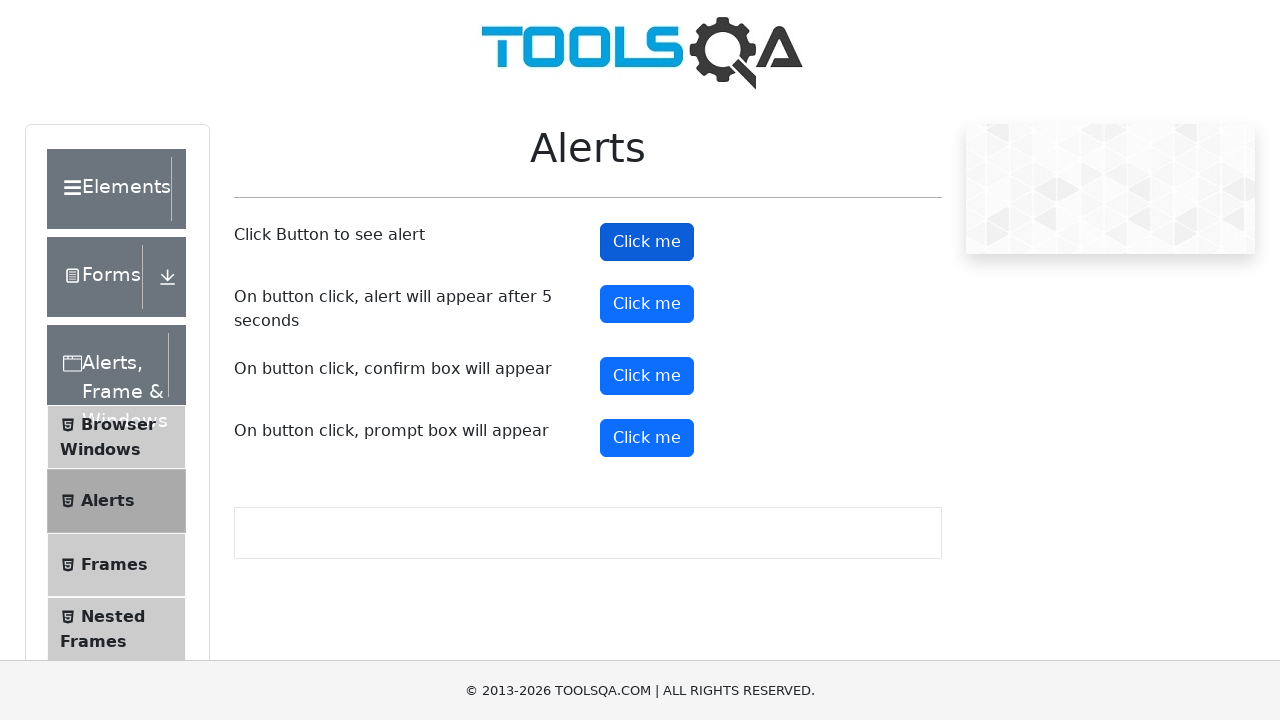

Clicked timed alert button at (647, 304) on #timerAlertButton
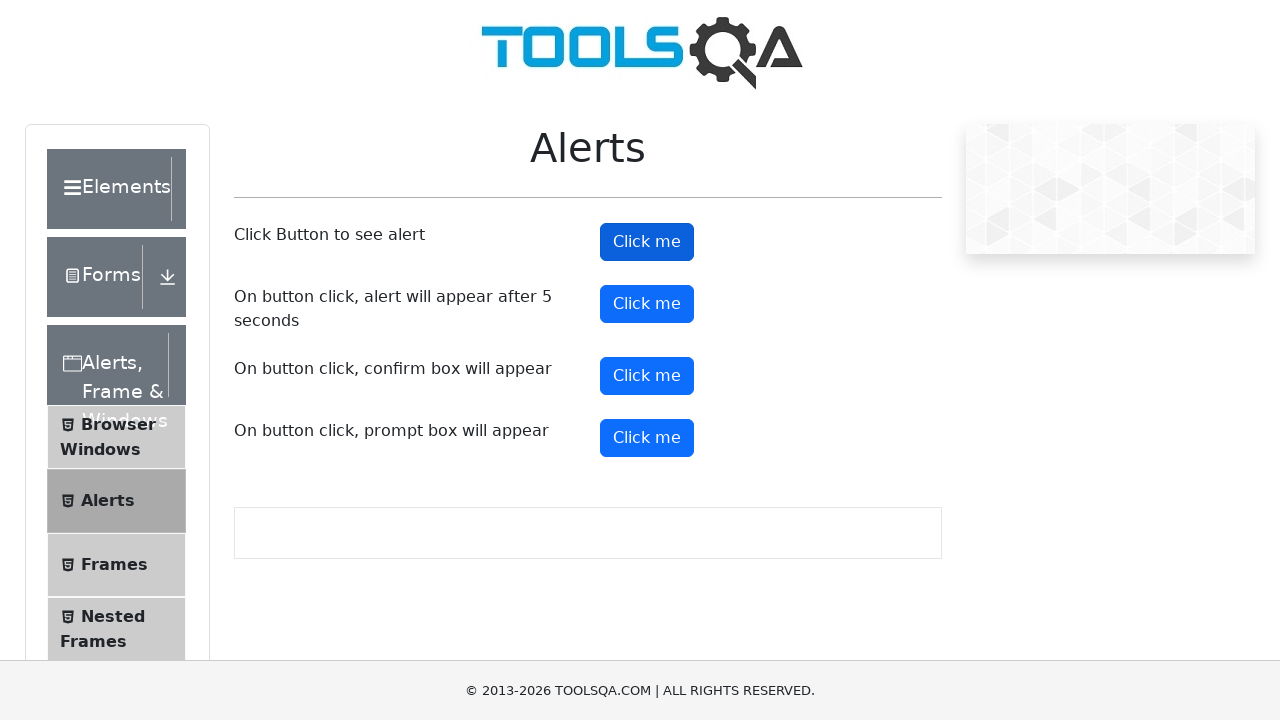

Waited 6 seconds for timed alert to appear and accepted it
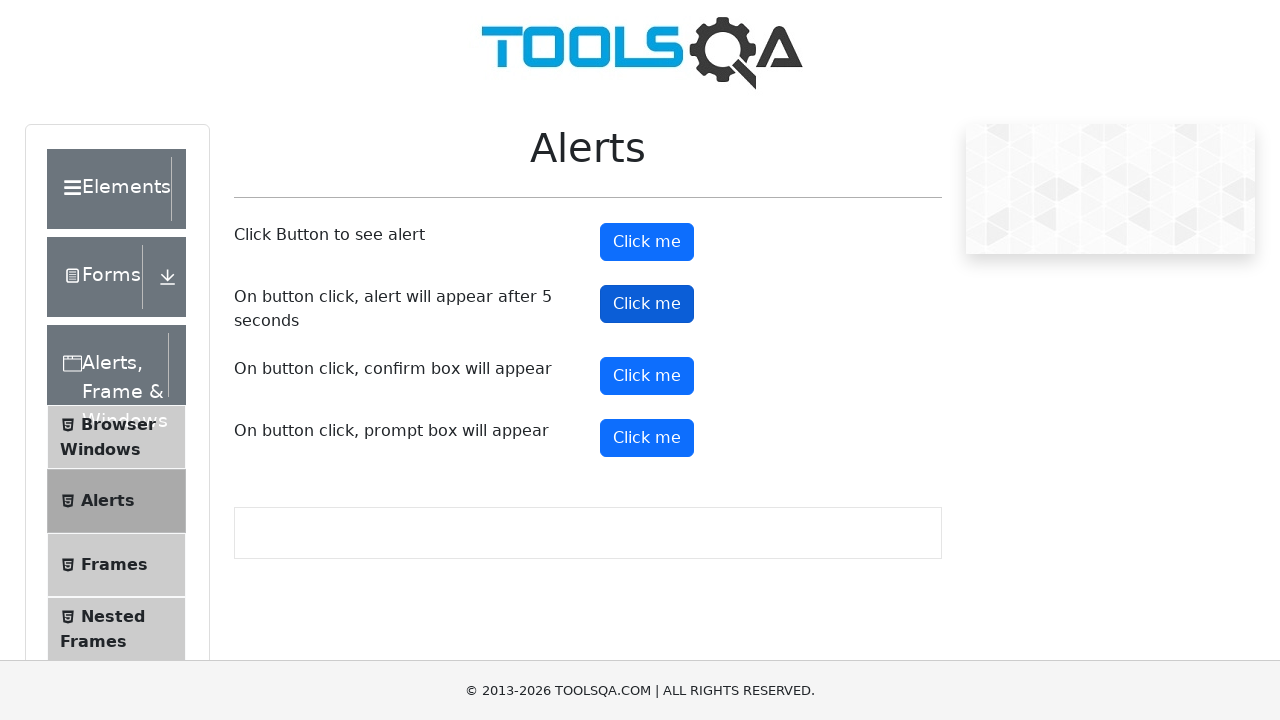

Set up dialog handler to dismiss confirmation alert
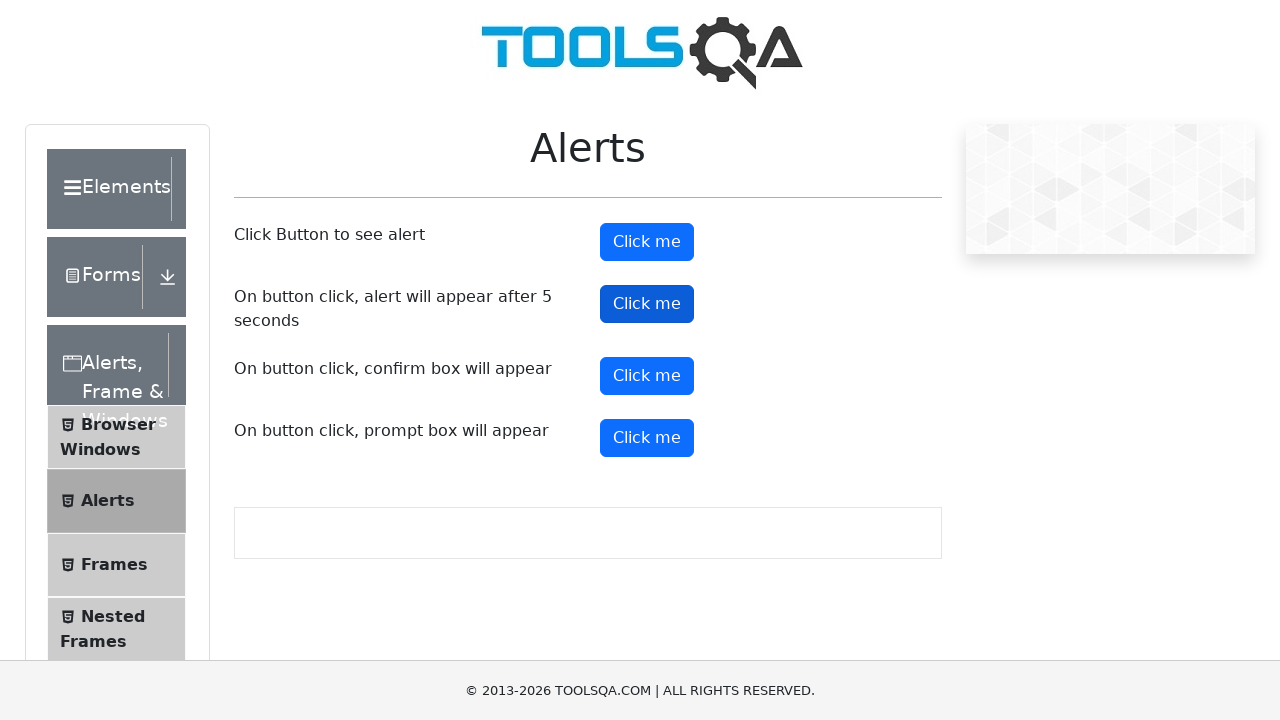

Clicked confirmation alert button at (647, 376) on #confirmButton
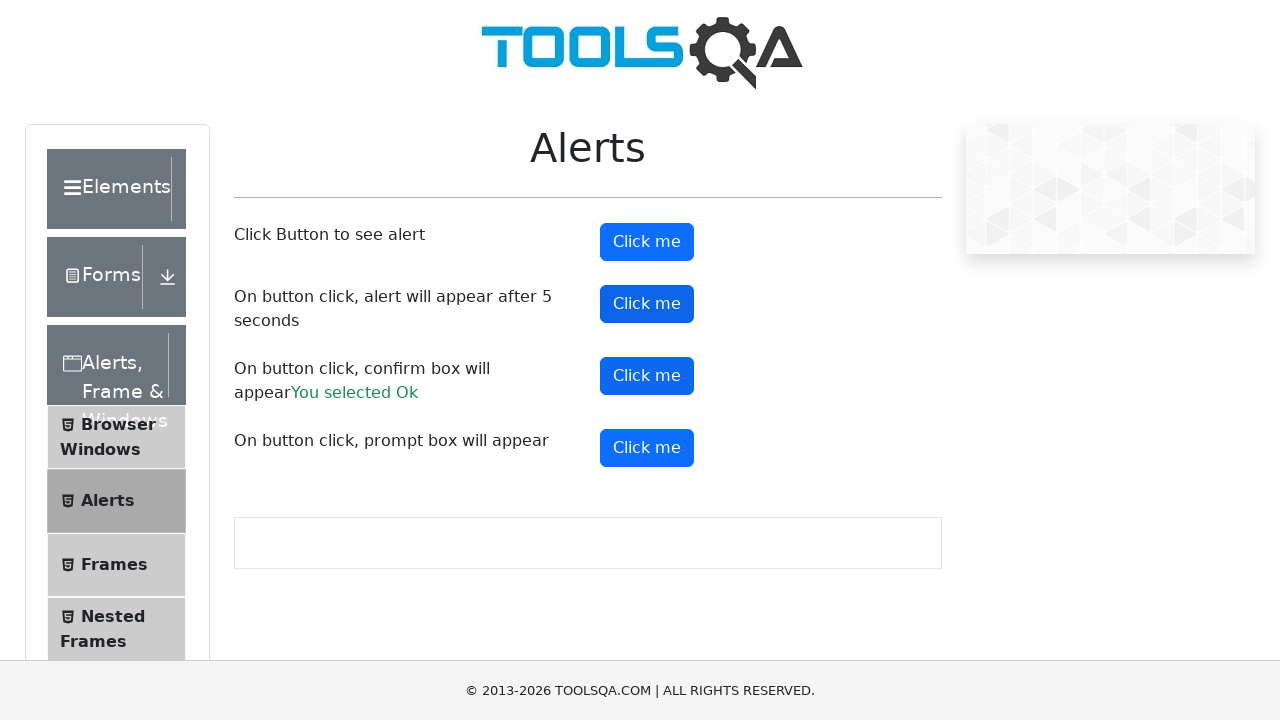

Waited 2 seconds after dismissing confirmation alert
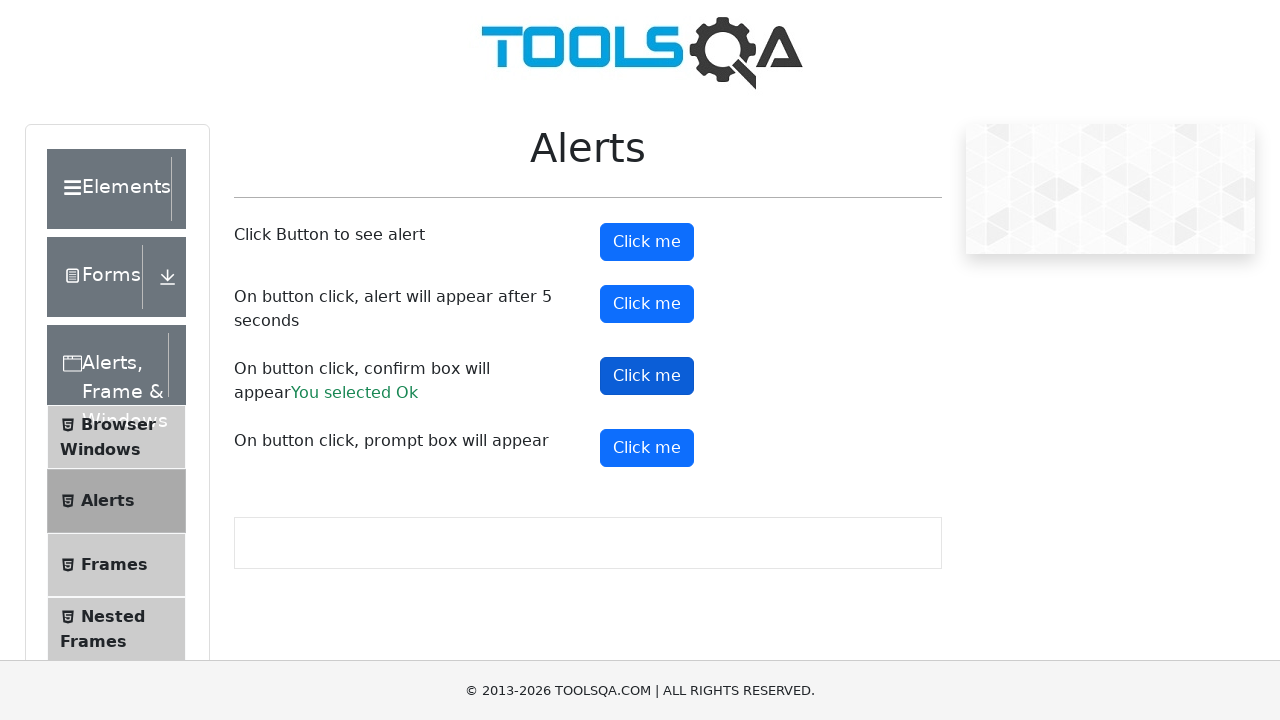

Set up dialog handler to accept prompt alert with text 'MSD'
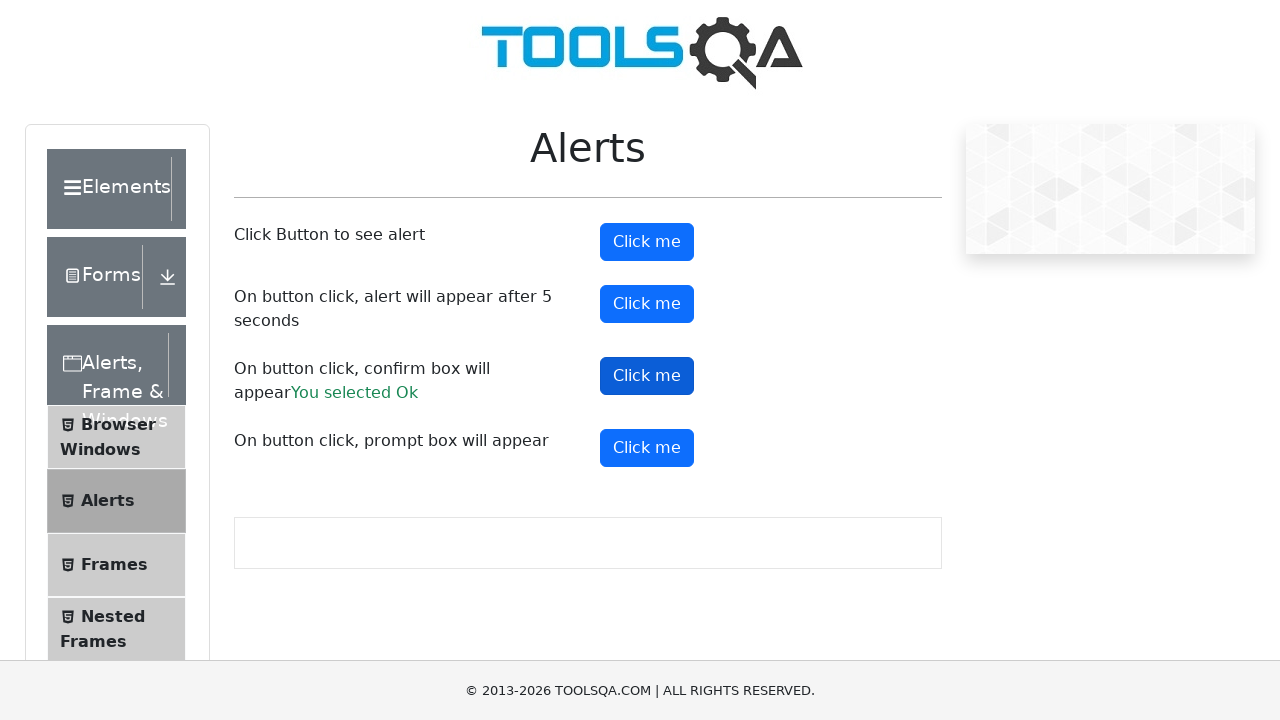

Clicked prompt alert button at (647, 448) on #promtButton
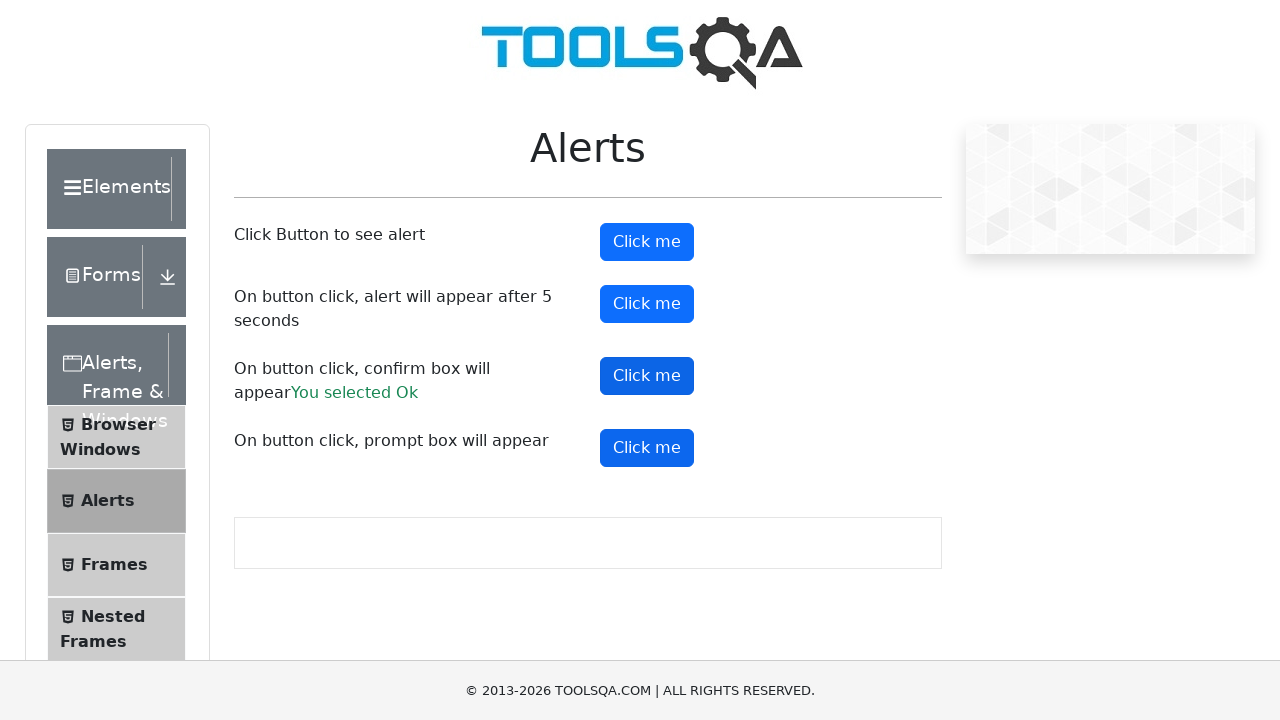

Waited 2 seconds after accepting prompt alert with text input
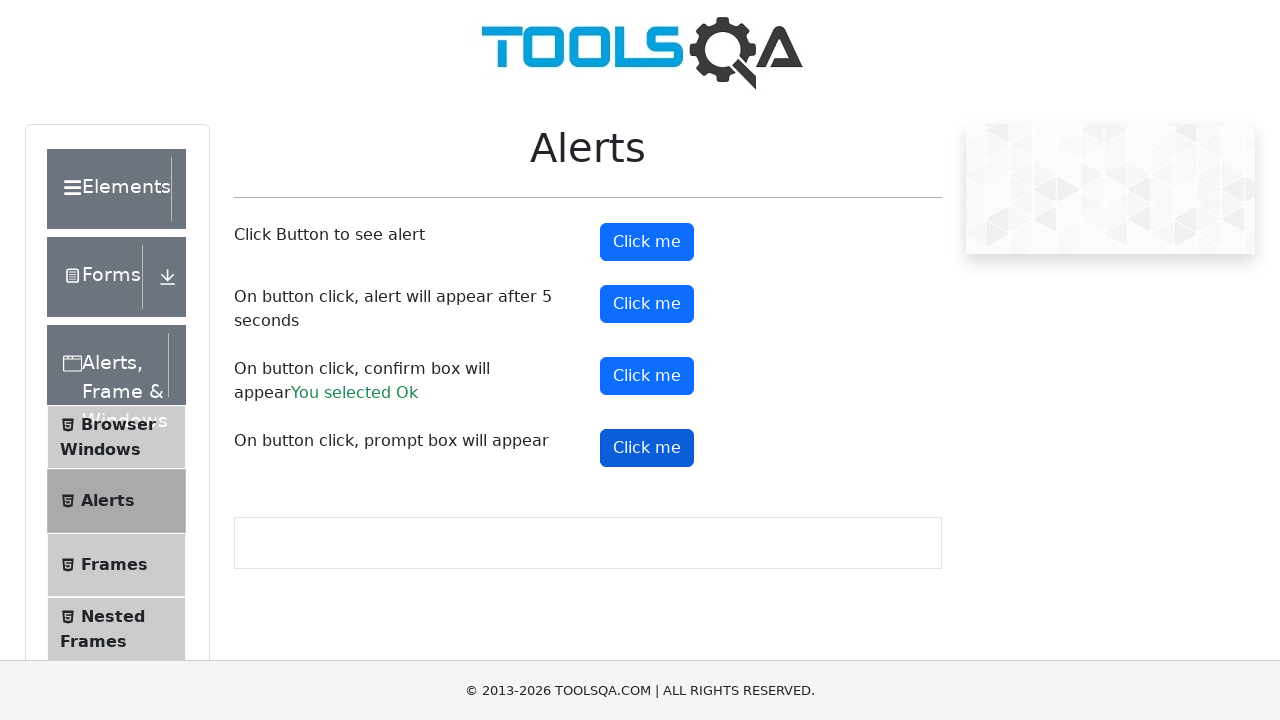

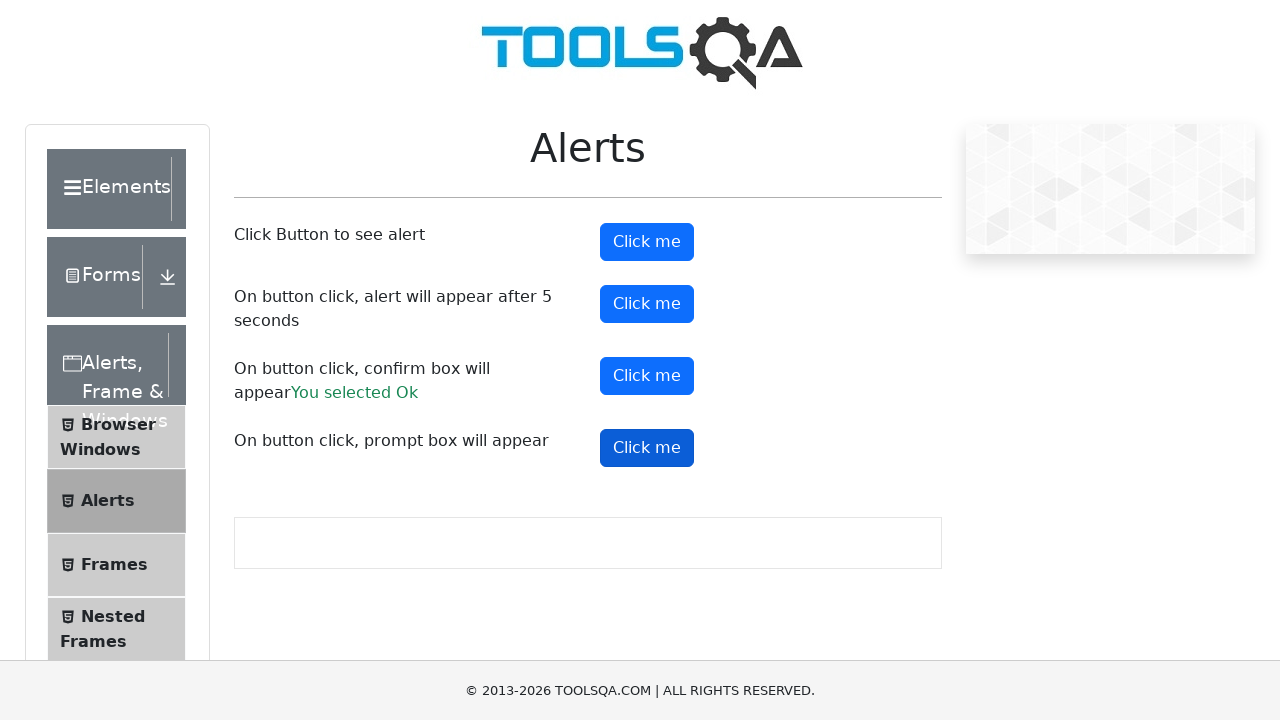